Tests that a specific table cell containing '$120,000+' text is displayed on a page with simple HTML elements, using an XPath that targets the second occurrence by finding it relative to a heading with 'no id' text.

Starting URL: https://ultimateqa.com/simple-html-elements-for-automation/

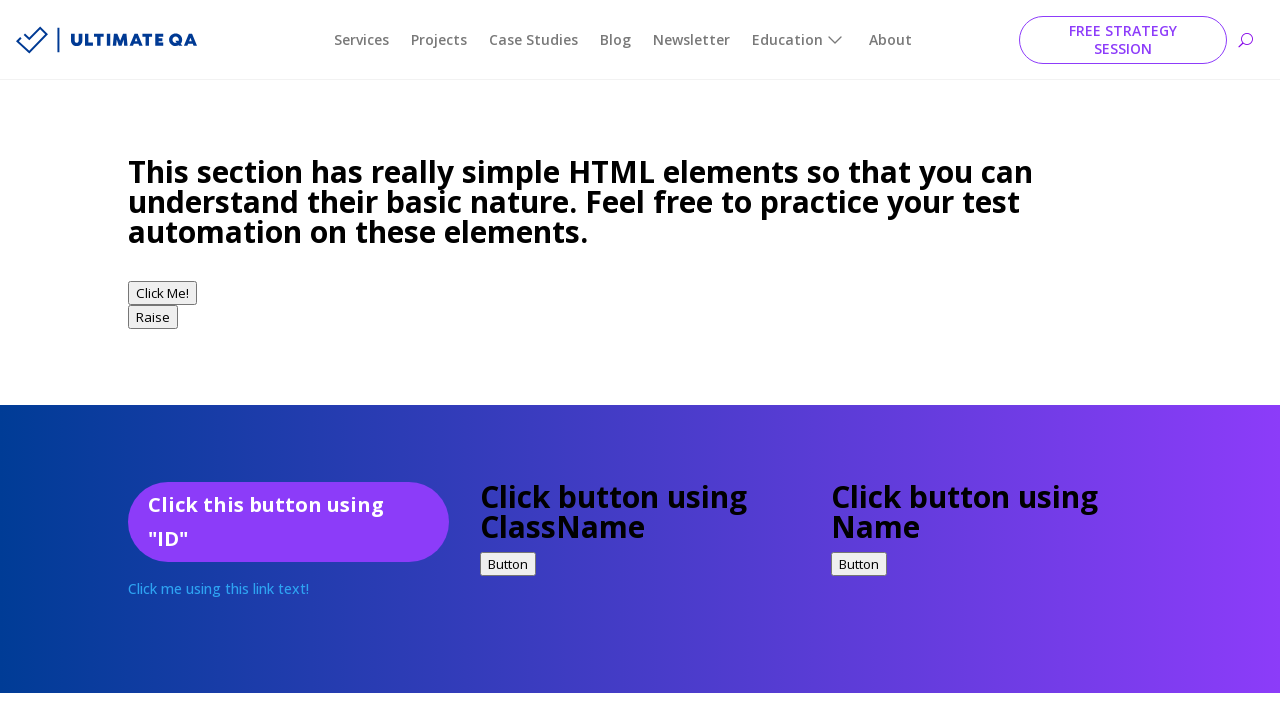

Navigated to simple HTML elements for automation page
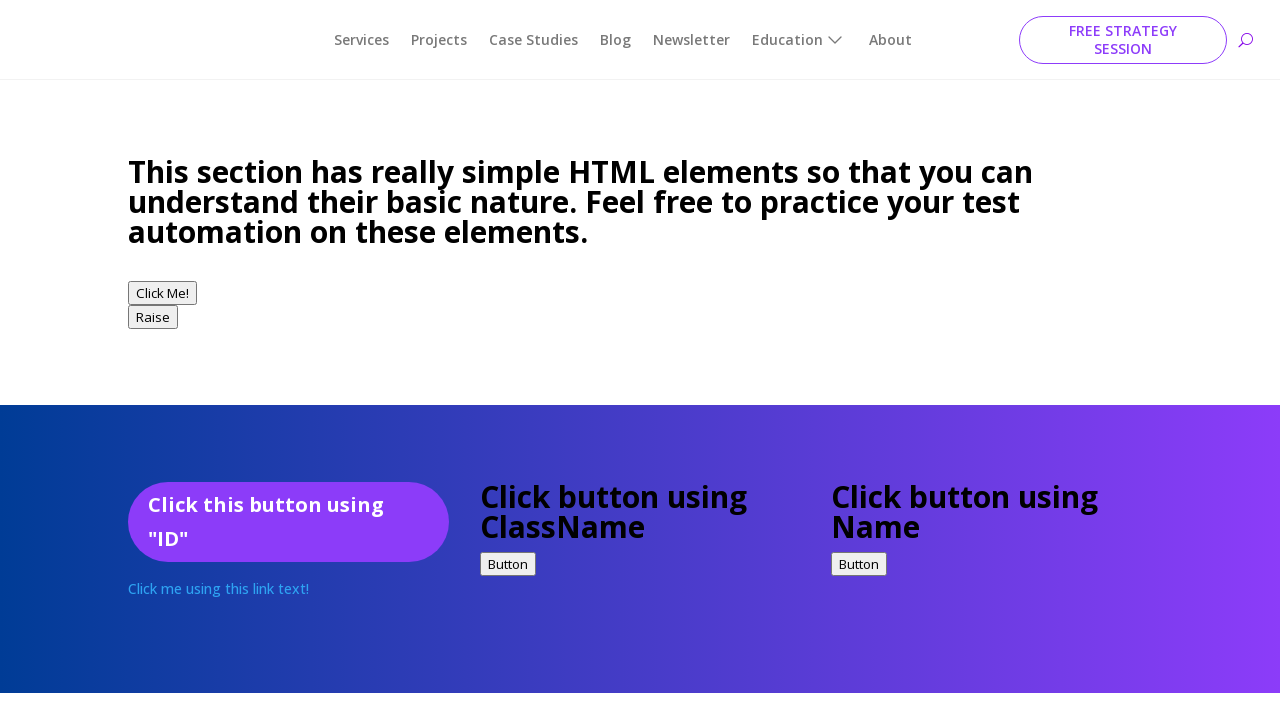

Located table cell containing '$120,000+' text under 'no id' heading
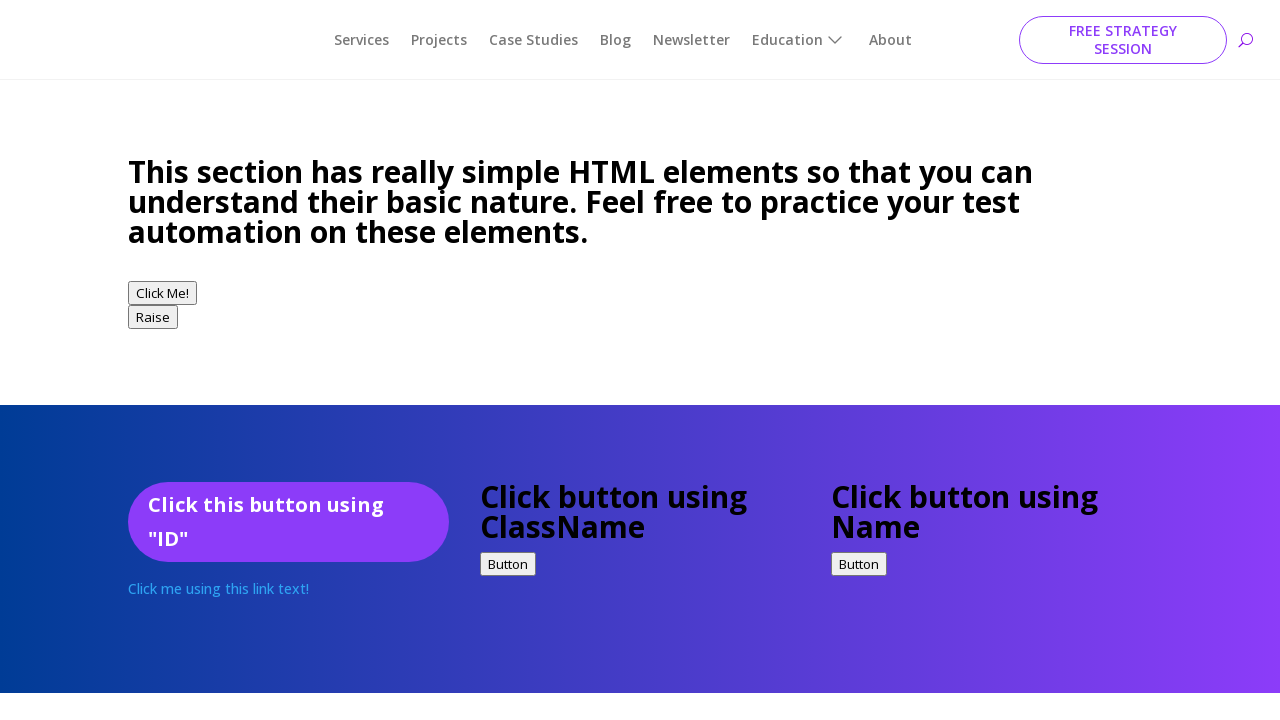

Table cell with '$120,000+' text became visible
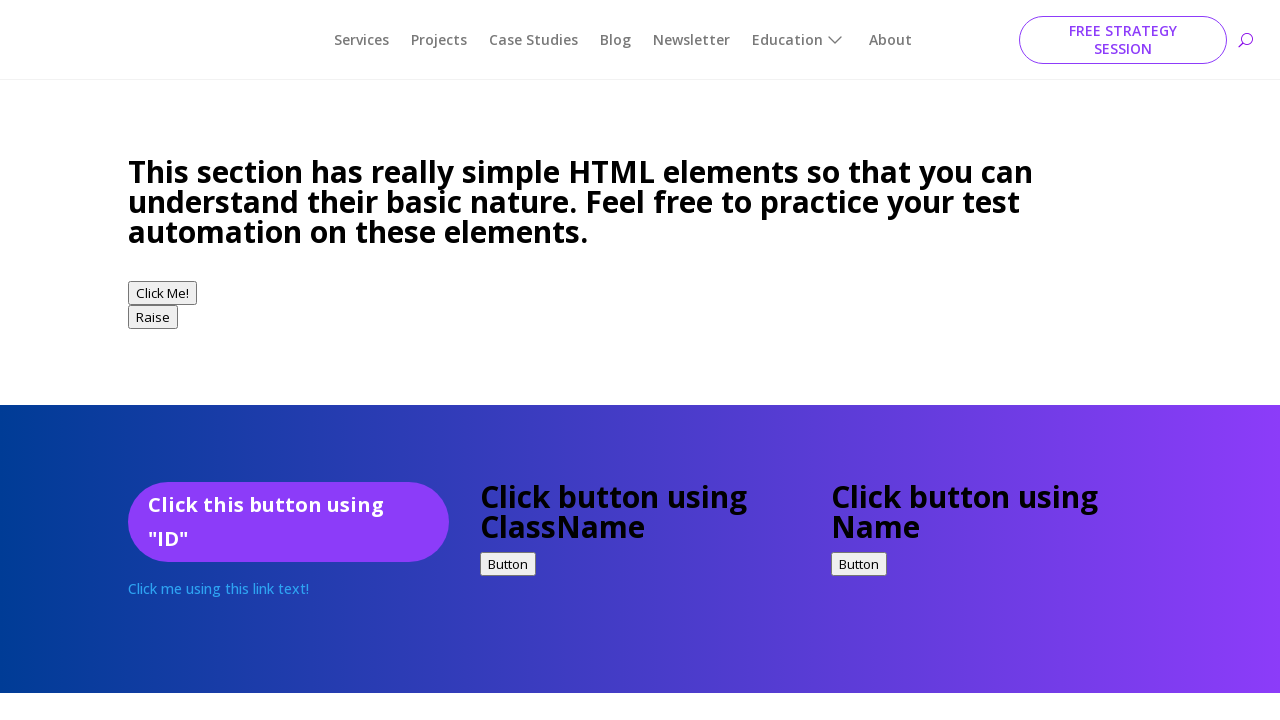

Verified that table cell with '$120,000+' text is visible
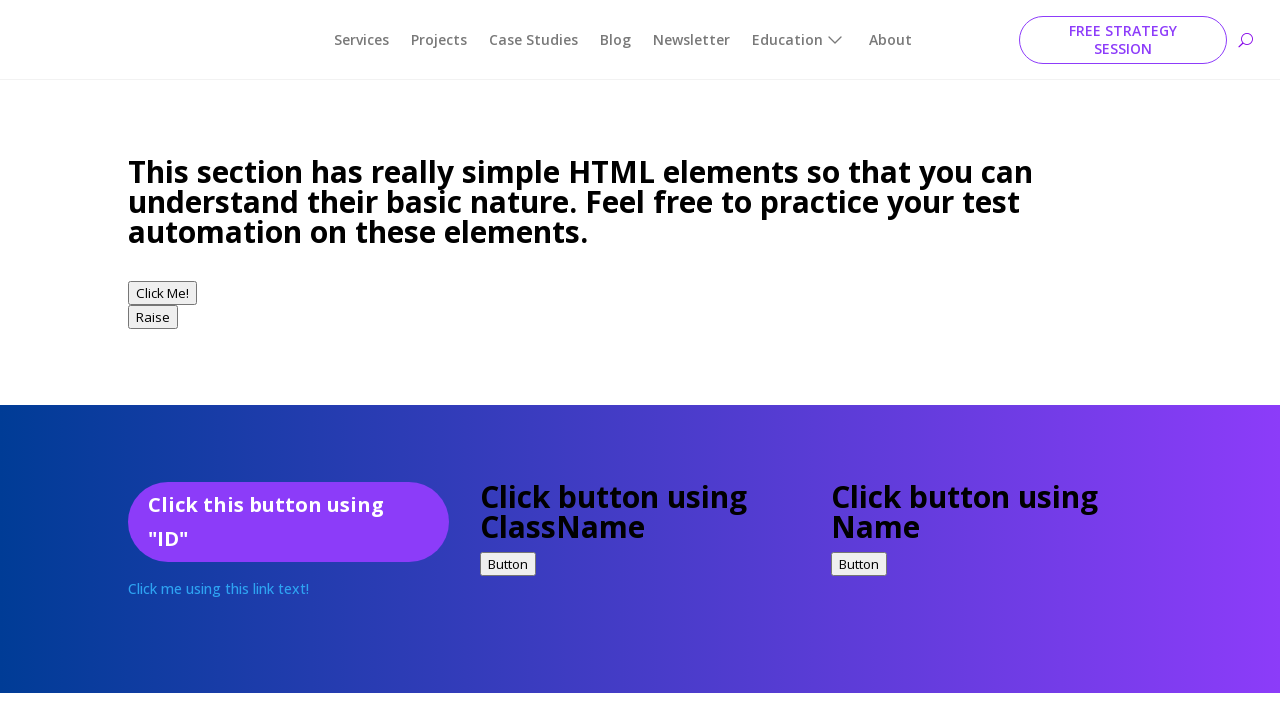

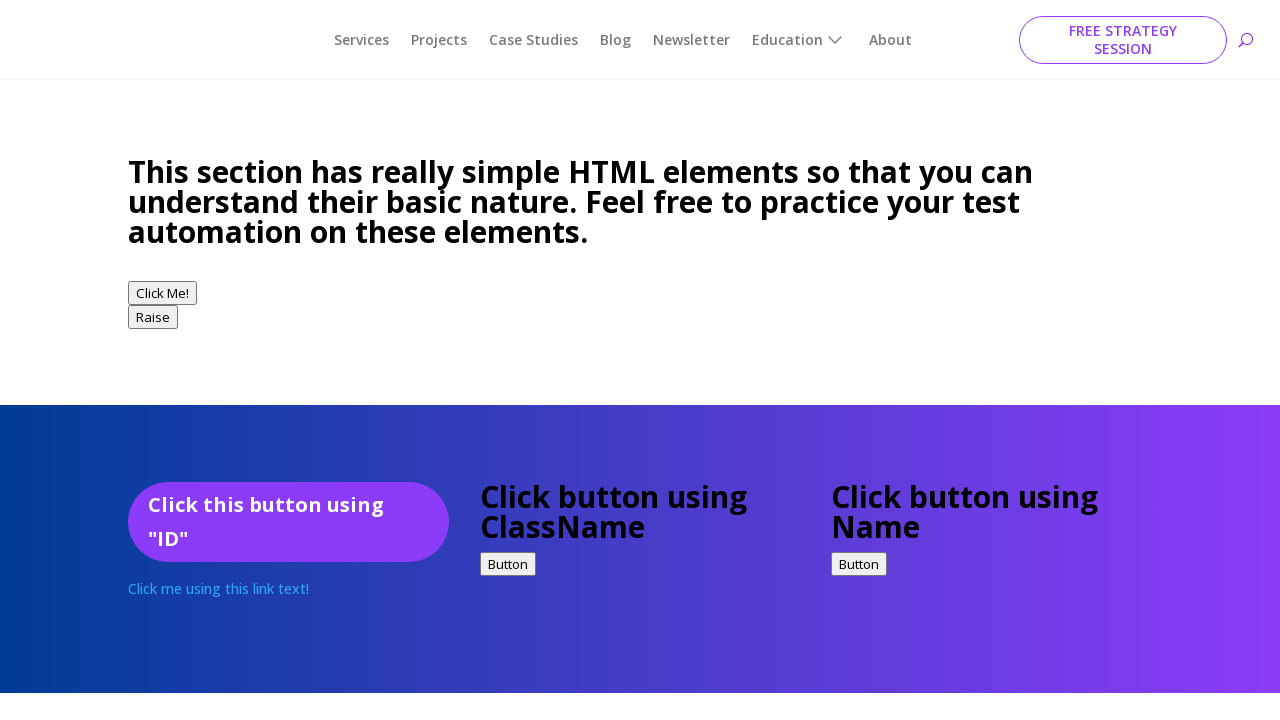